Navigates to the Haberturk news website and verifies the page loads

Starting URL: https://haberturk.com

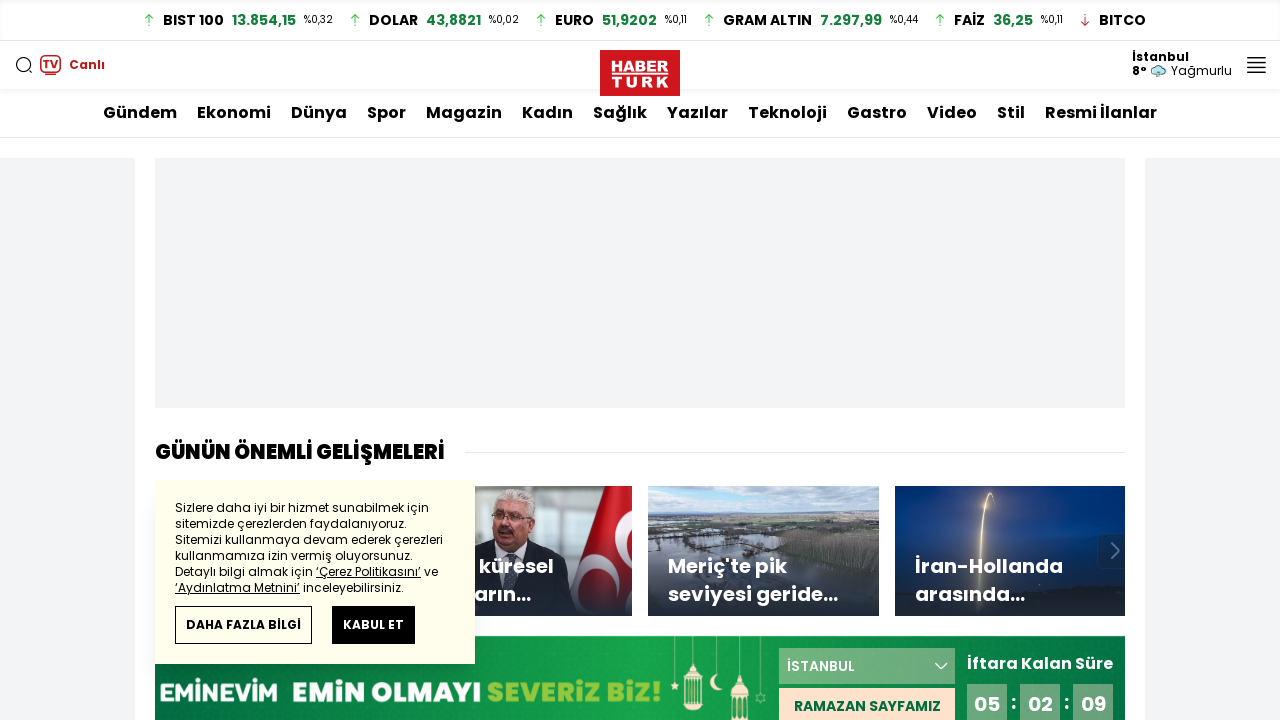

Waited for page to fully load (networkidle state reached)
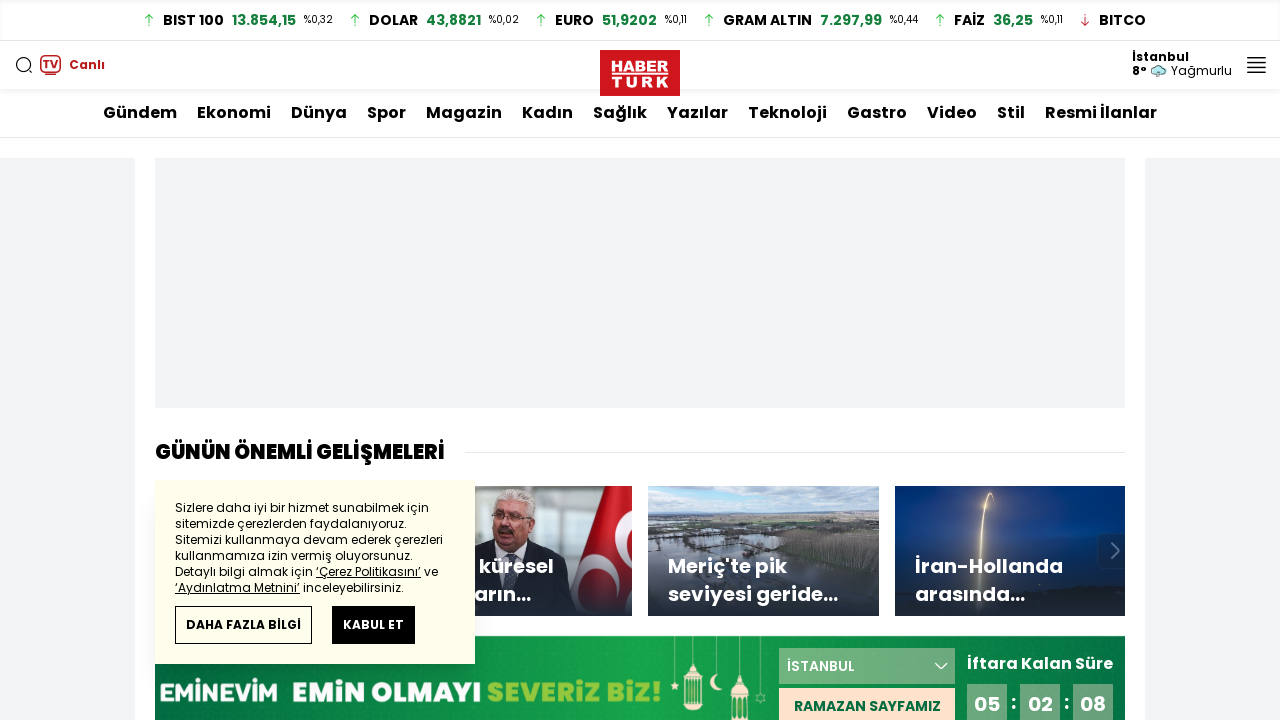

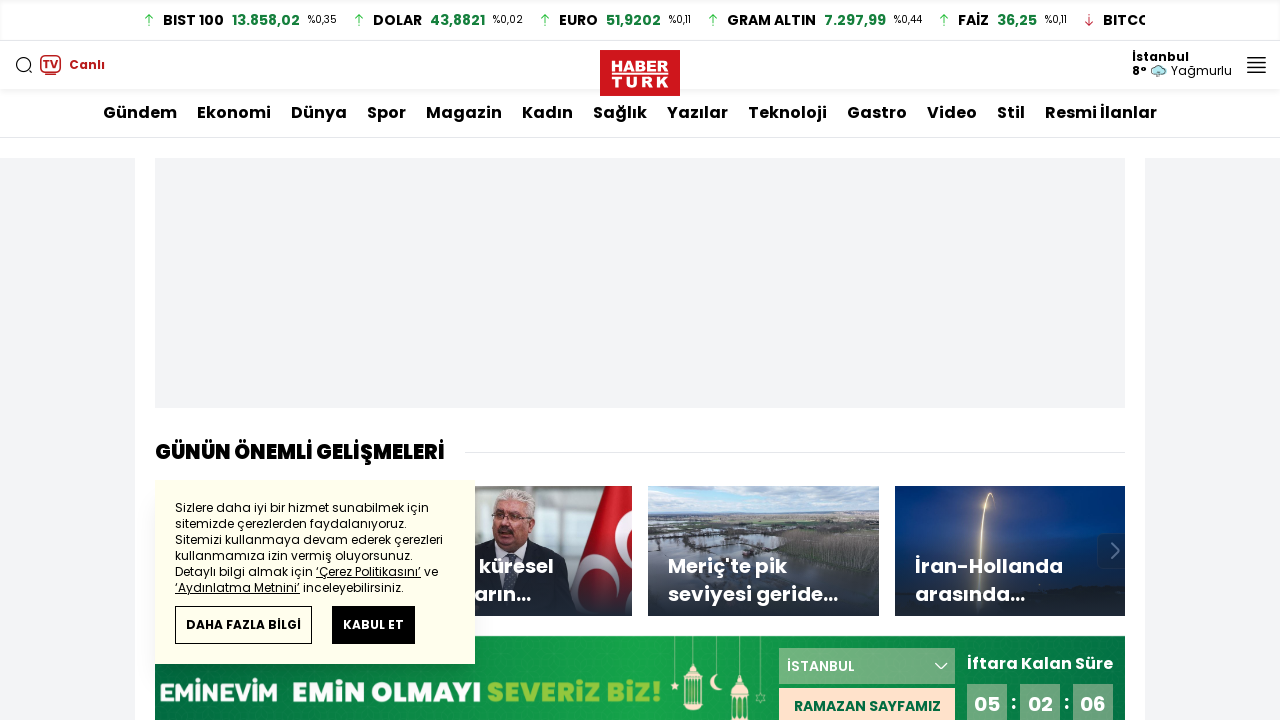